Tests filtering by active tasks by adding two todos, completing one, and clicking the Active filter

Starting URL: https://todomvc.com/examples/react/dist/#/

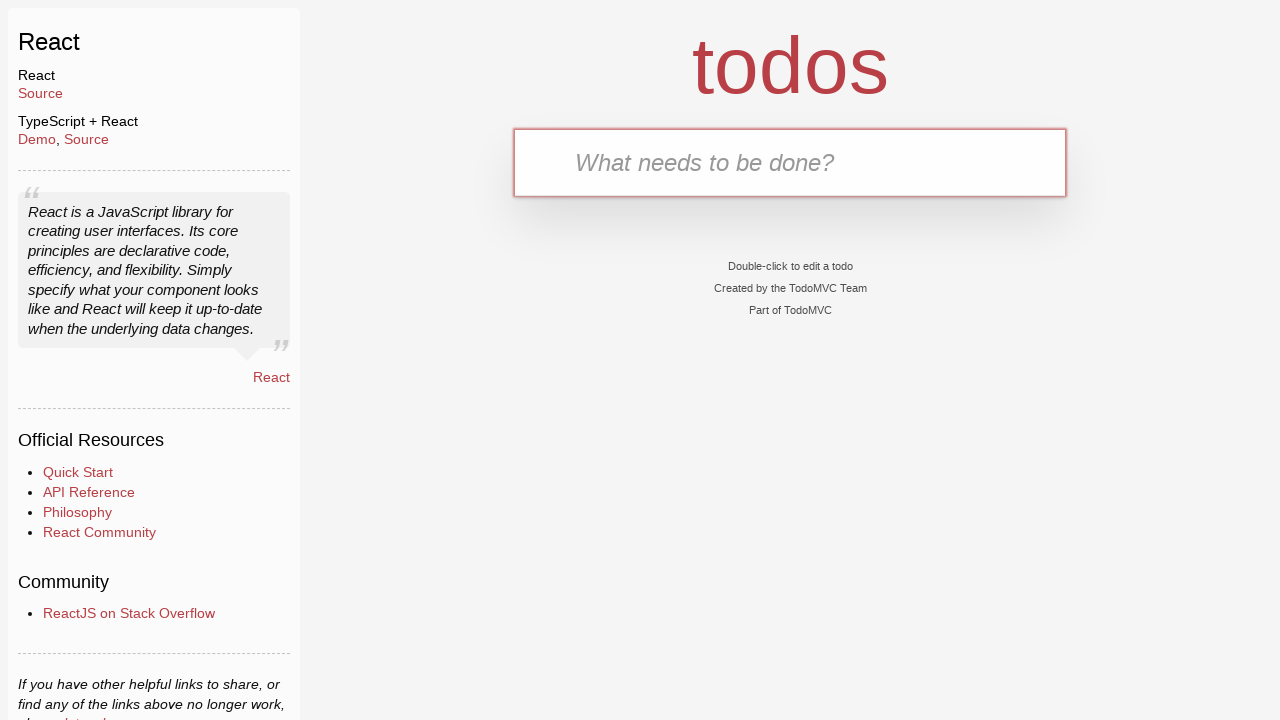

Filled new todo input with 'Active Task' on .new-todo
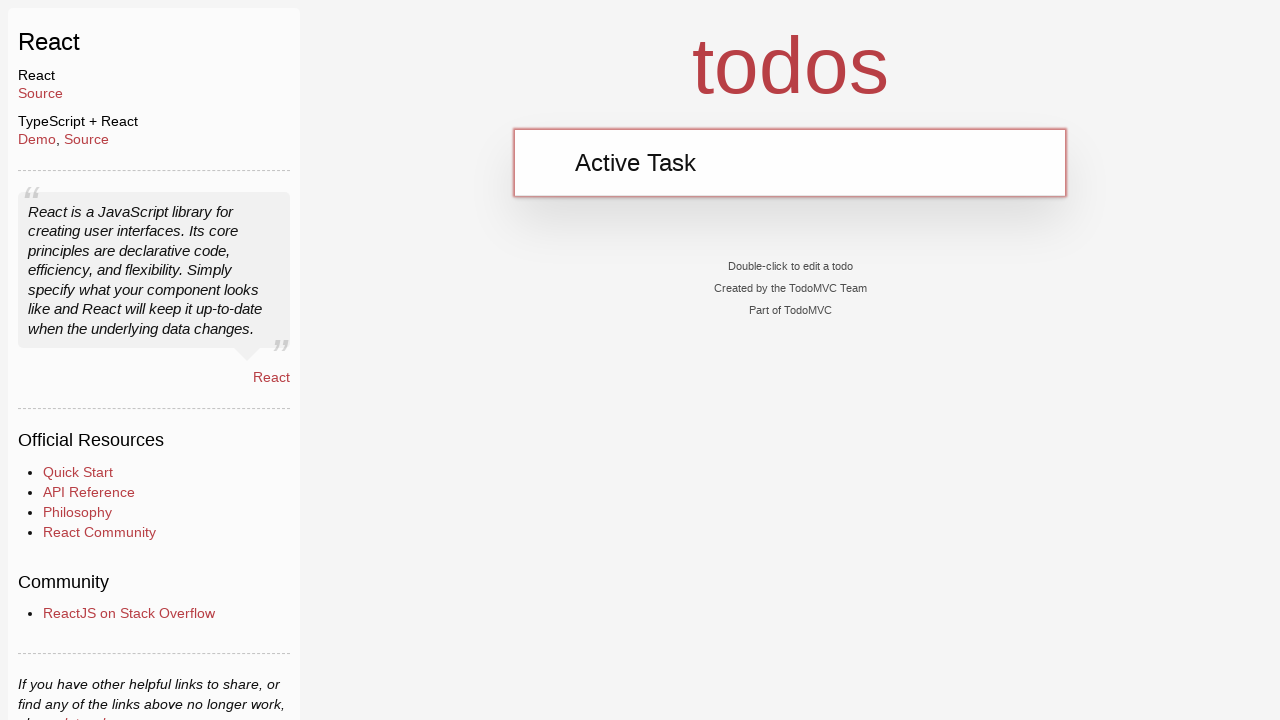

Pressed Enter to add first todo
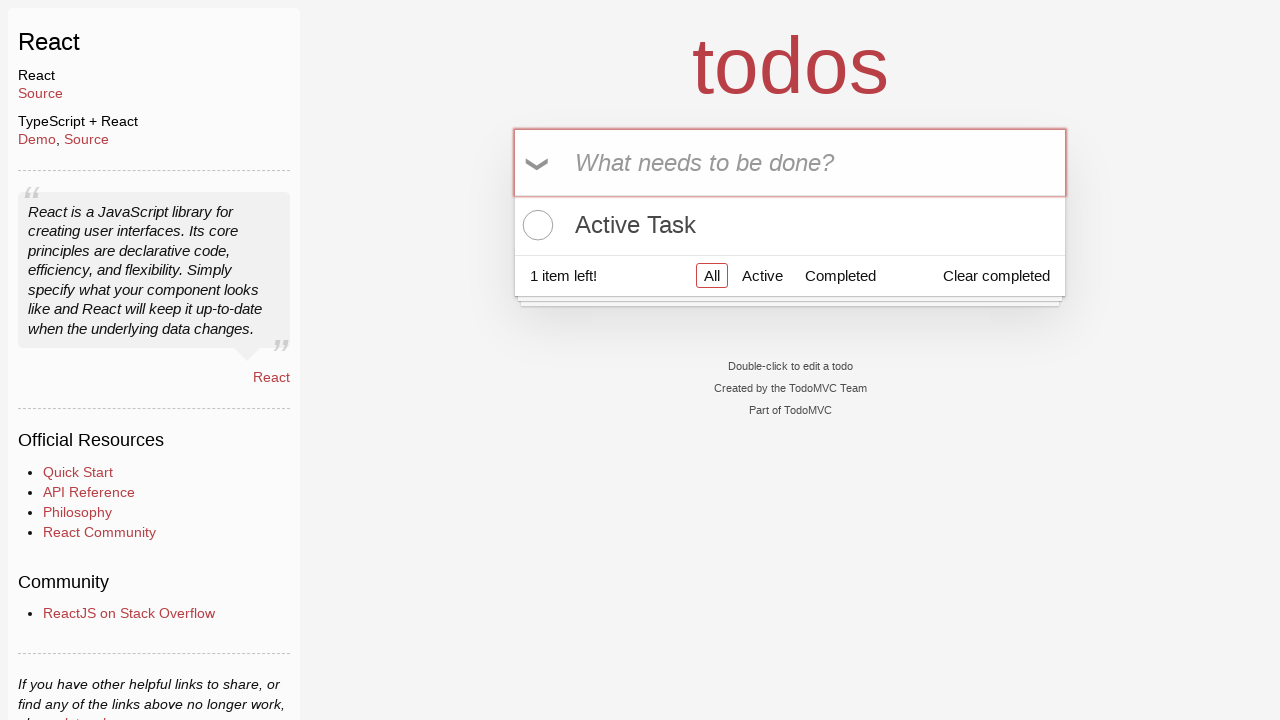

Filled new todo input with 'Complete Task' on .new-todo
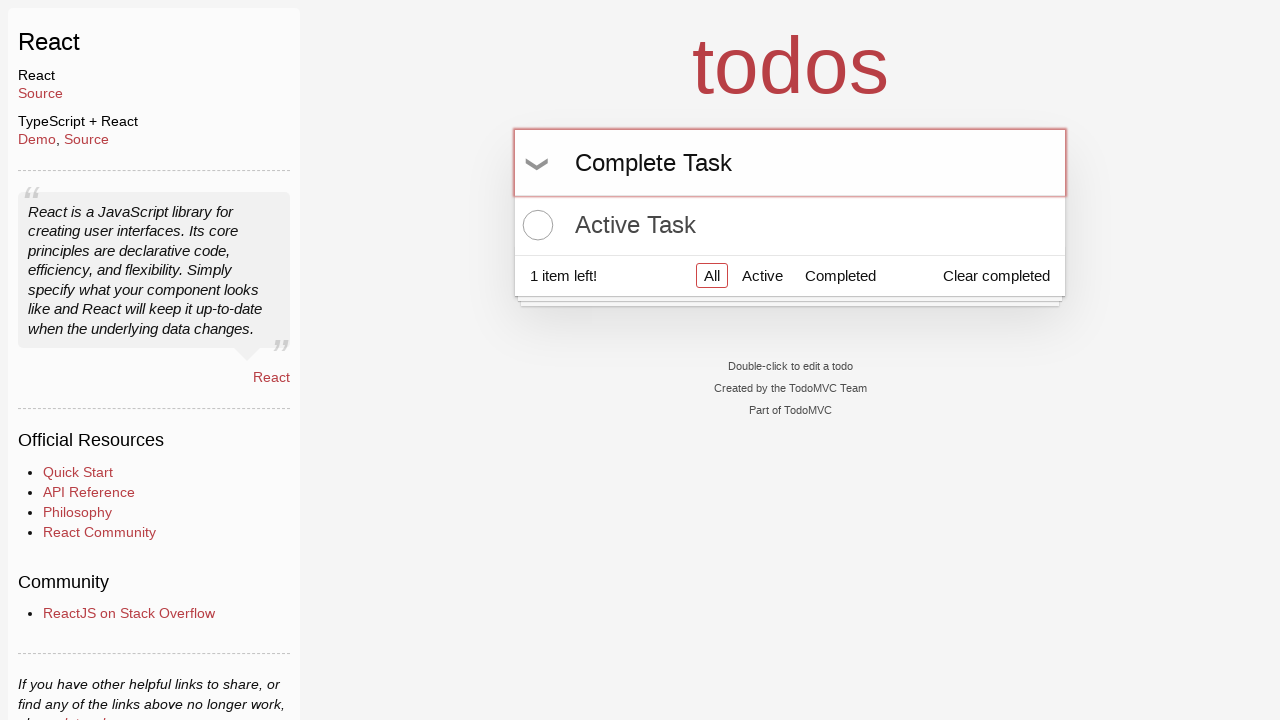

Pressed Enter to add second todo
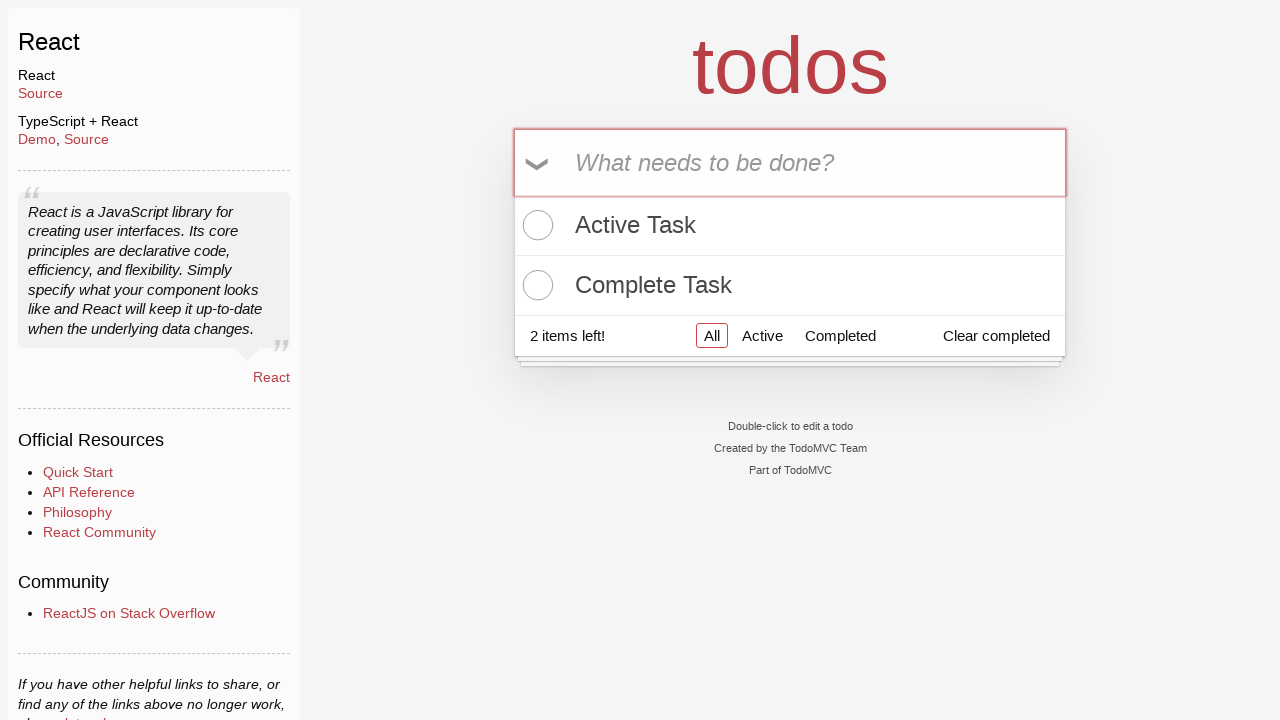

Both todos loaded in the list
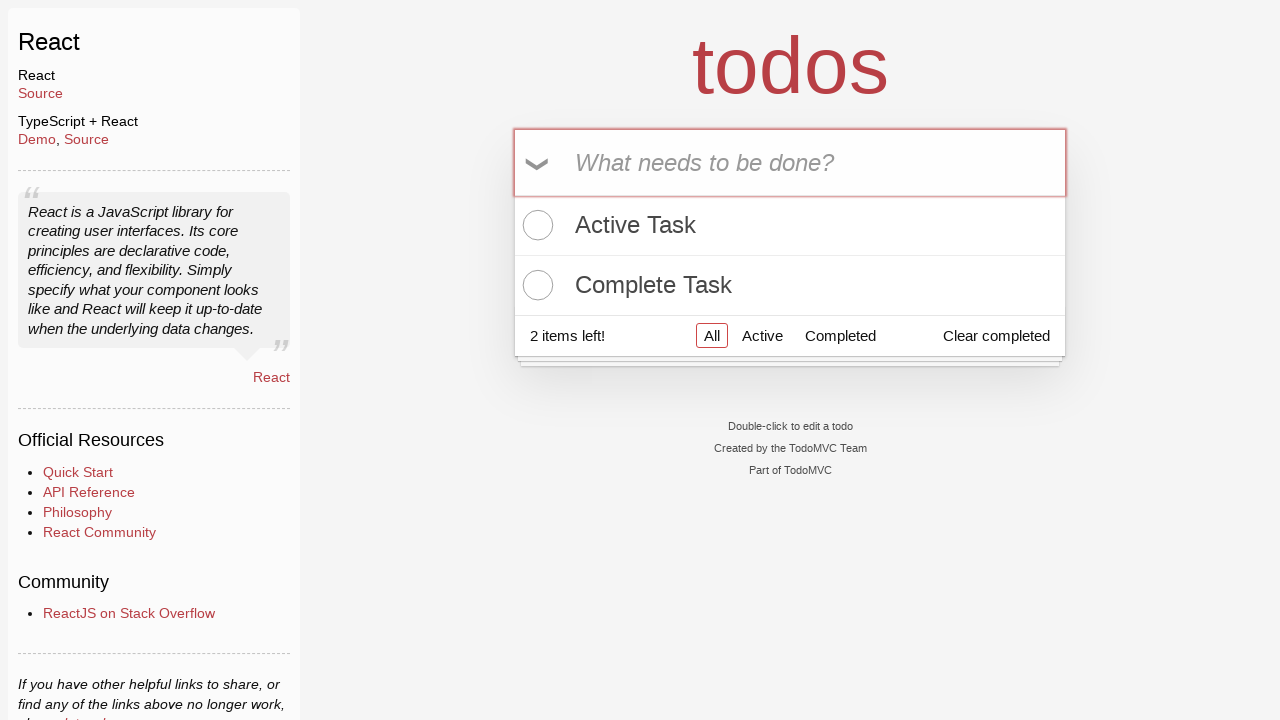

Marked the second todo as complete at (535, 285) on .todo-list li:nth-child(2) .toggle
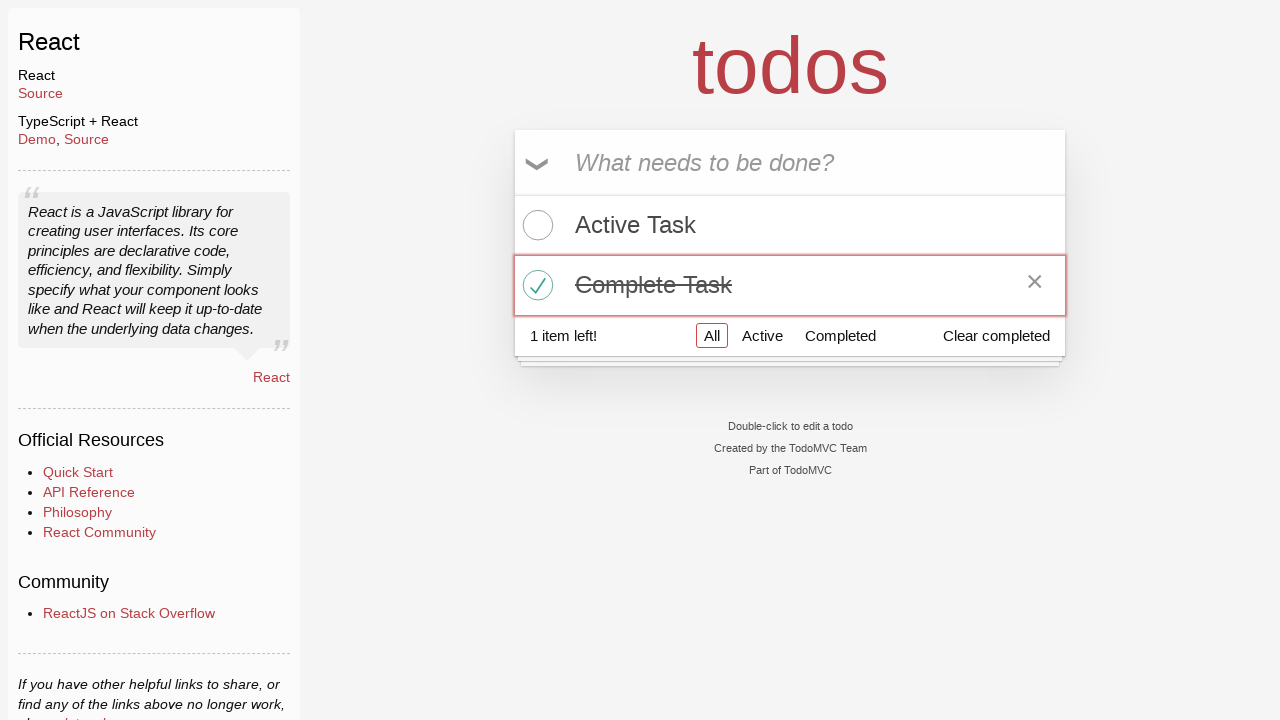

Clicked the Active filter to show only active tasks at (790, 225) on text=Active
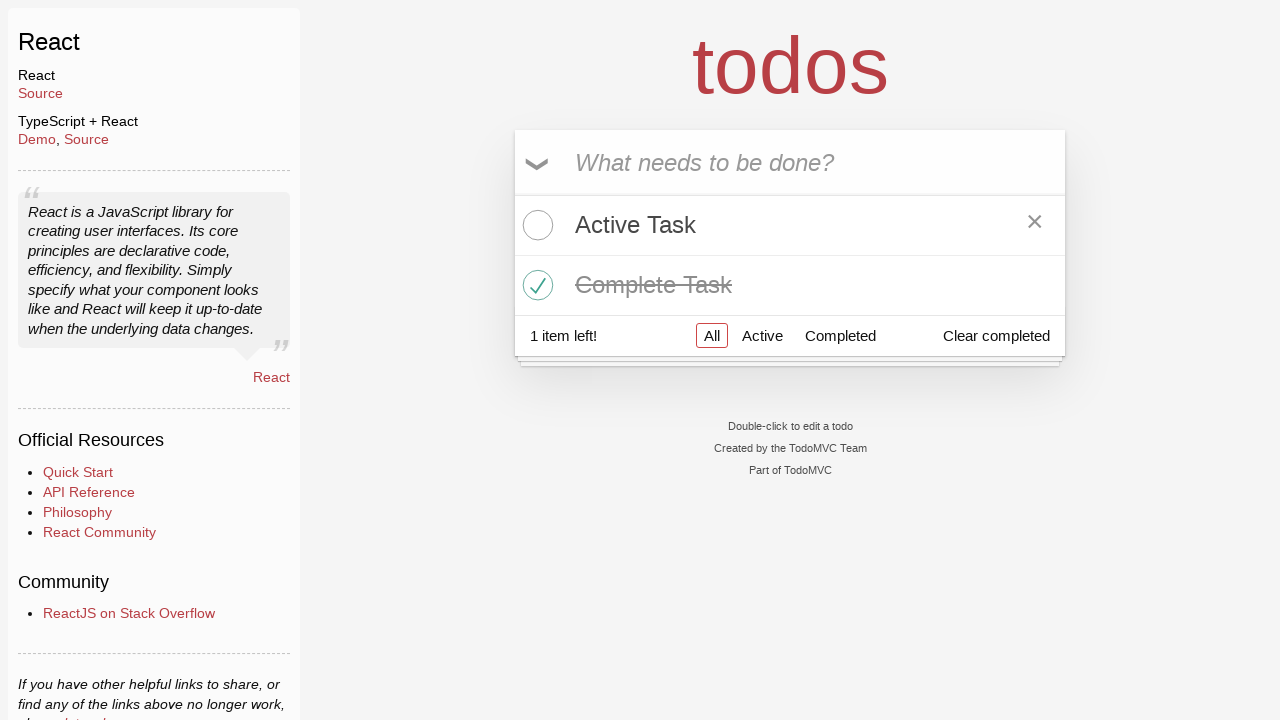

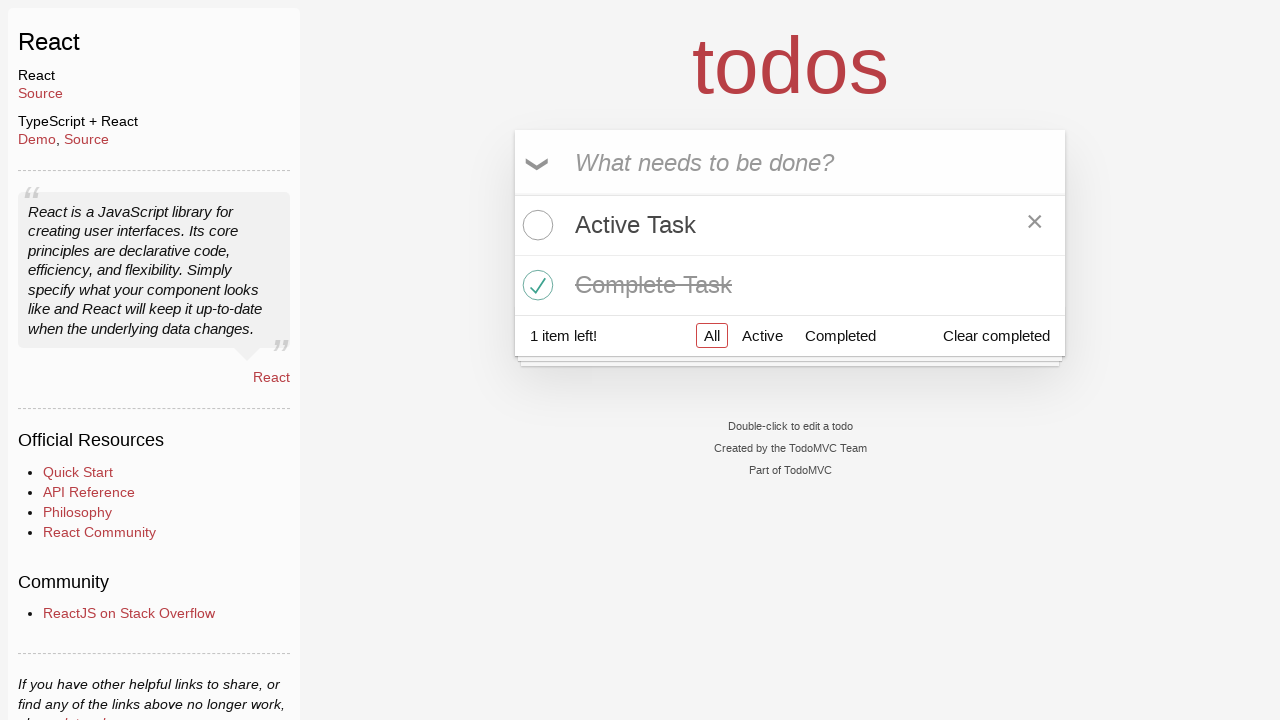